Navigates to MakeMyTrip travel website and verifies that button elements are present on the page.

Starting URL: https://www.makemytrip.com/

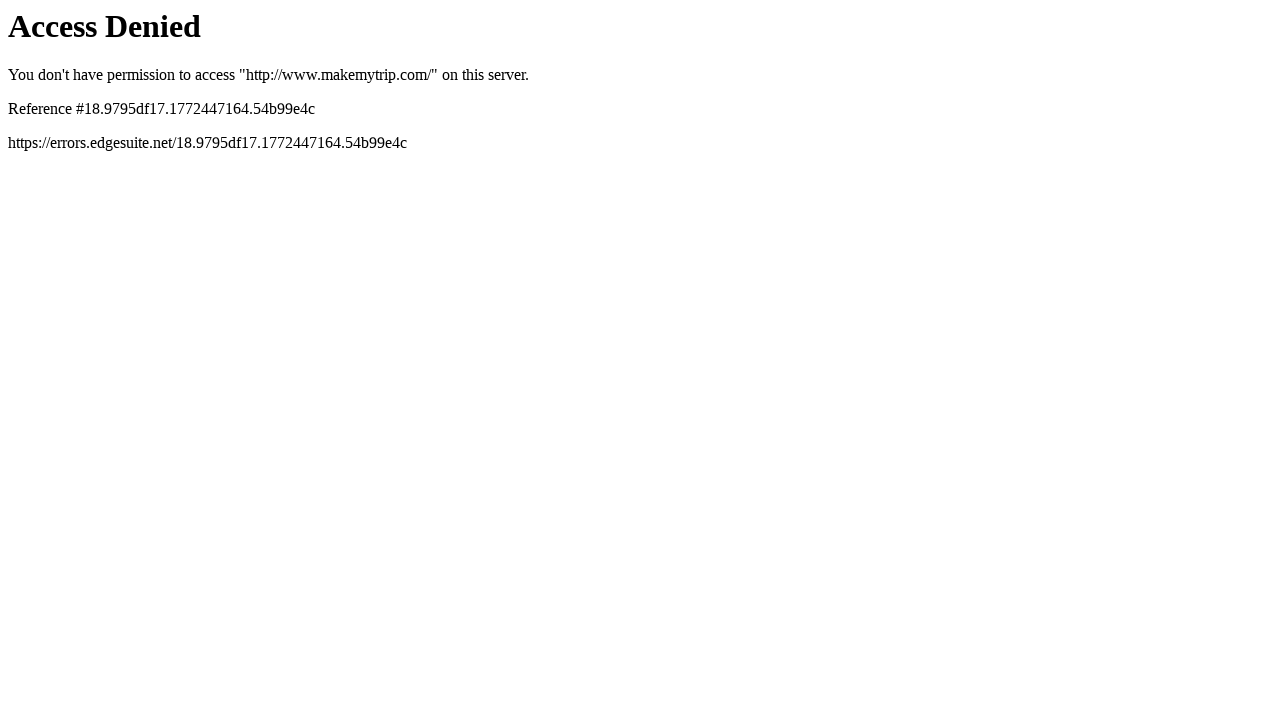

Navigated to MakeMyTrip website at https://www.makemytrip.com/
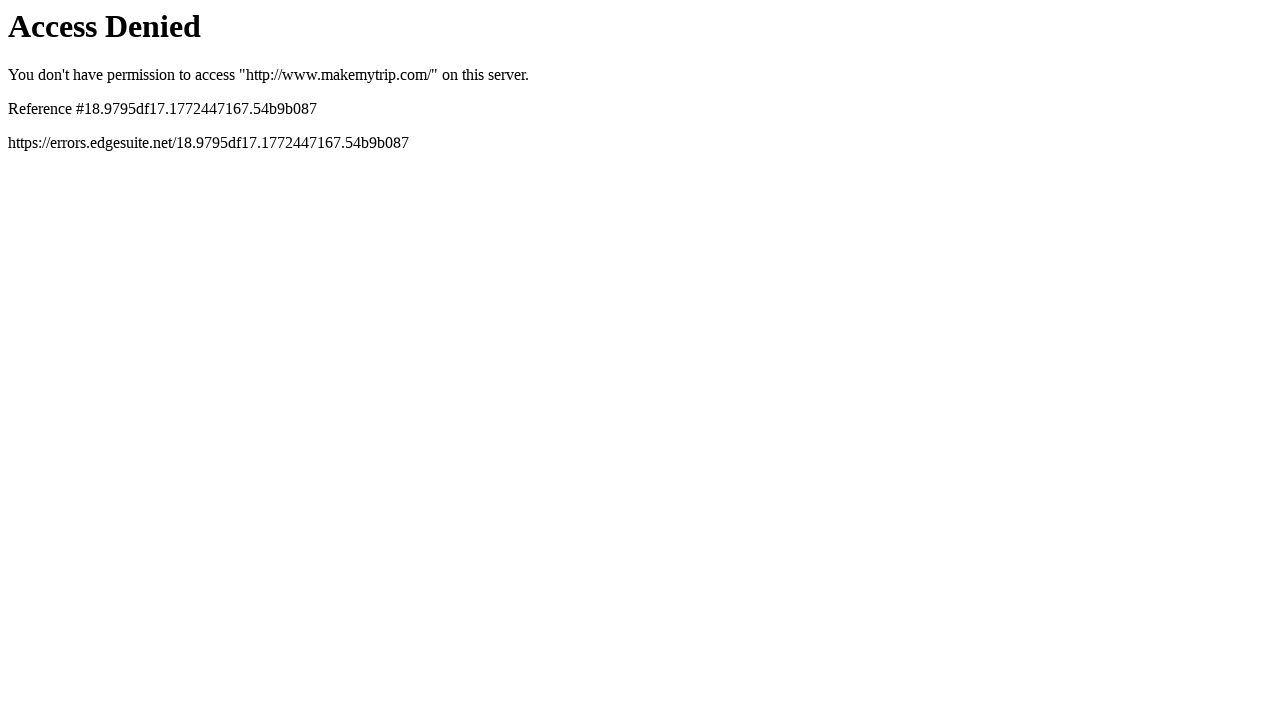

Page loaded and DOM content ready
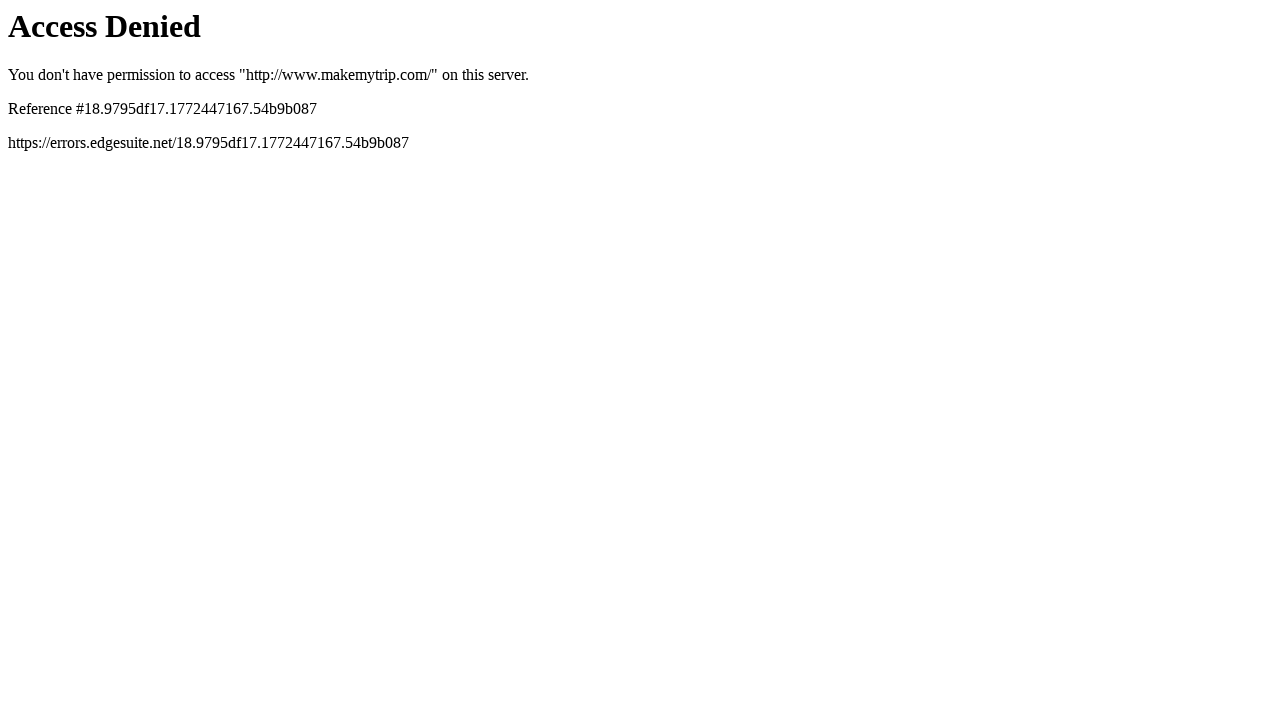

Located 0 button elements on the page
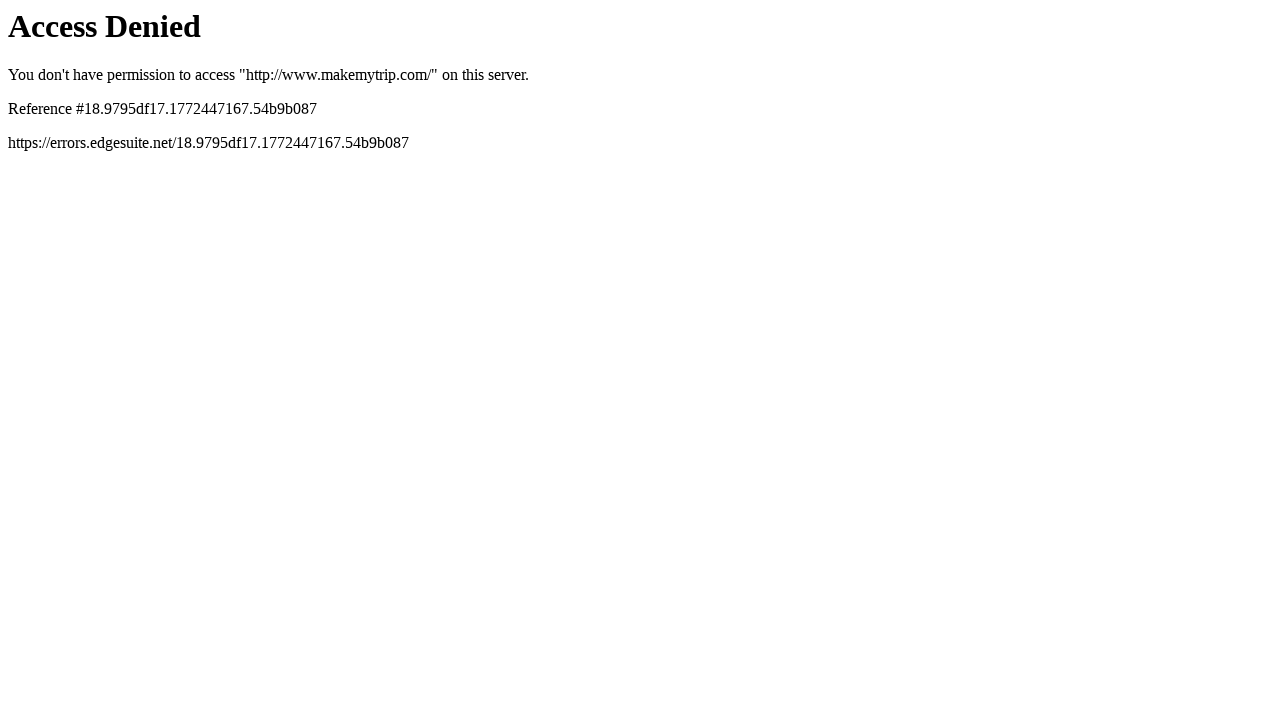

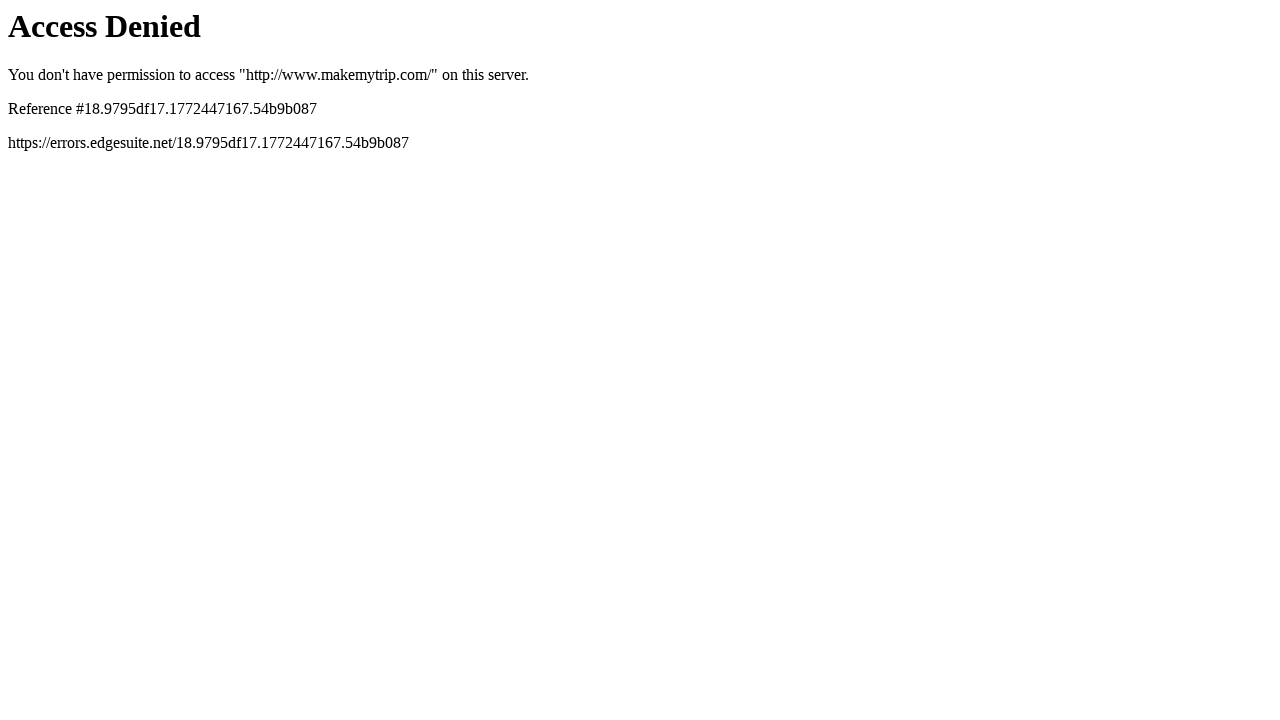